Completes a full user registration by filling all required fields in the registration form and submitting it

Starting URL: https://parabank.parasoft.com/parabank/index.htm

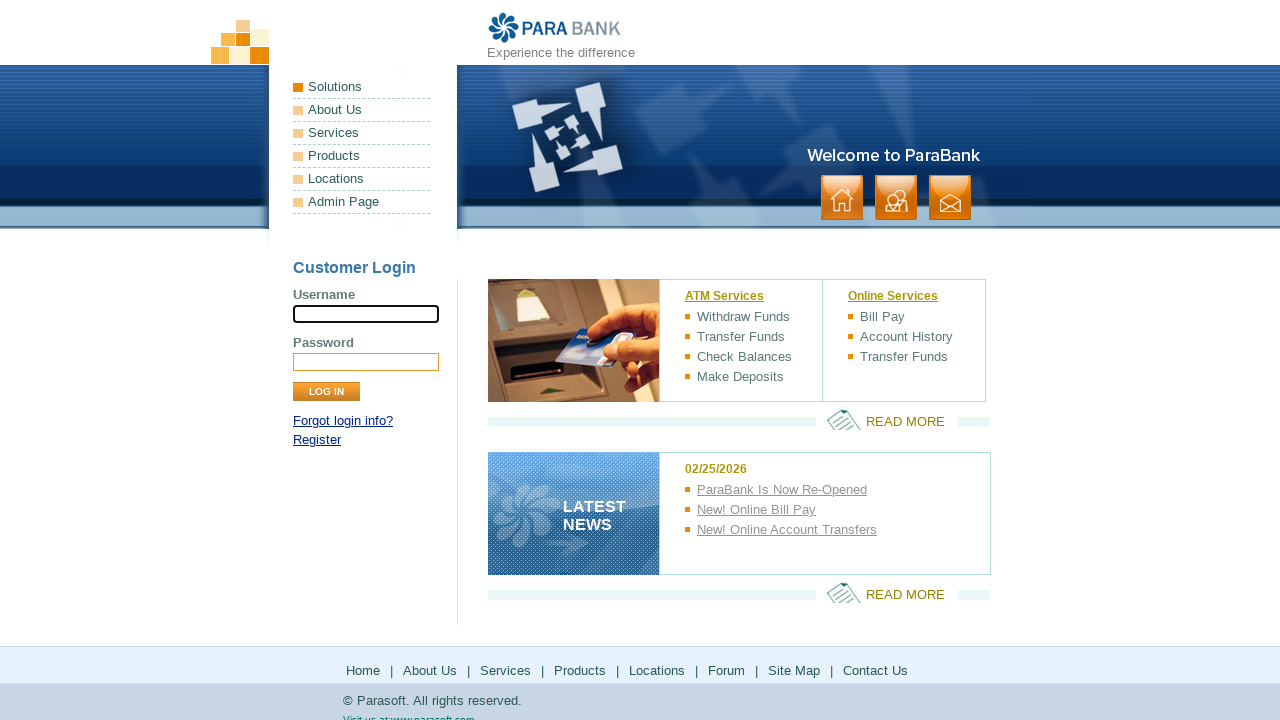

Clicked Register link to navigate to registration page at (317, 440) on text=Register
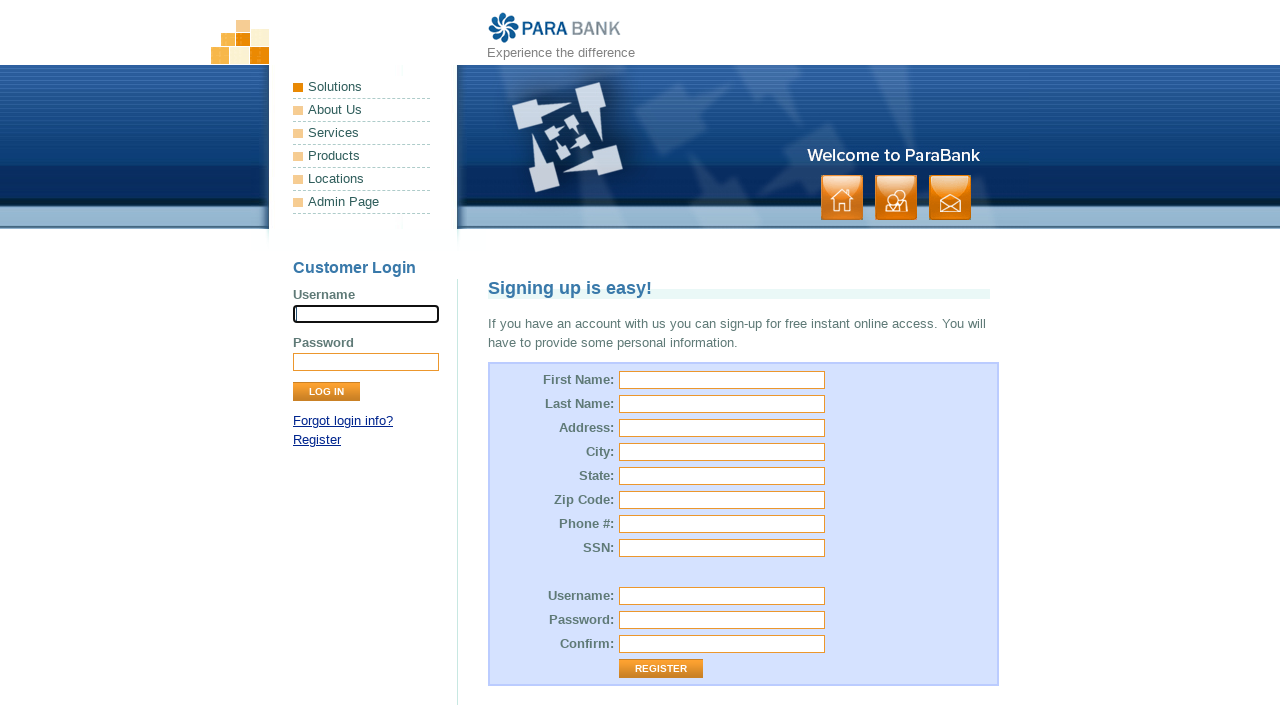

Filled first name field with 'Siya' on #customer\.firstName
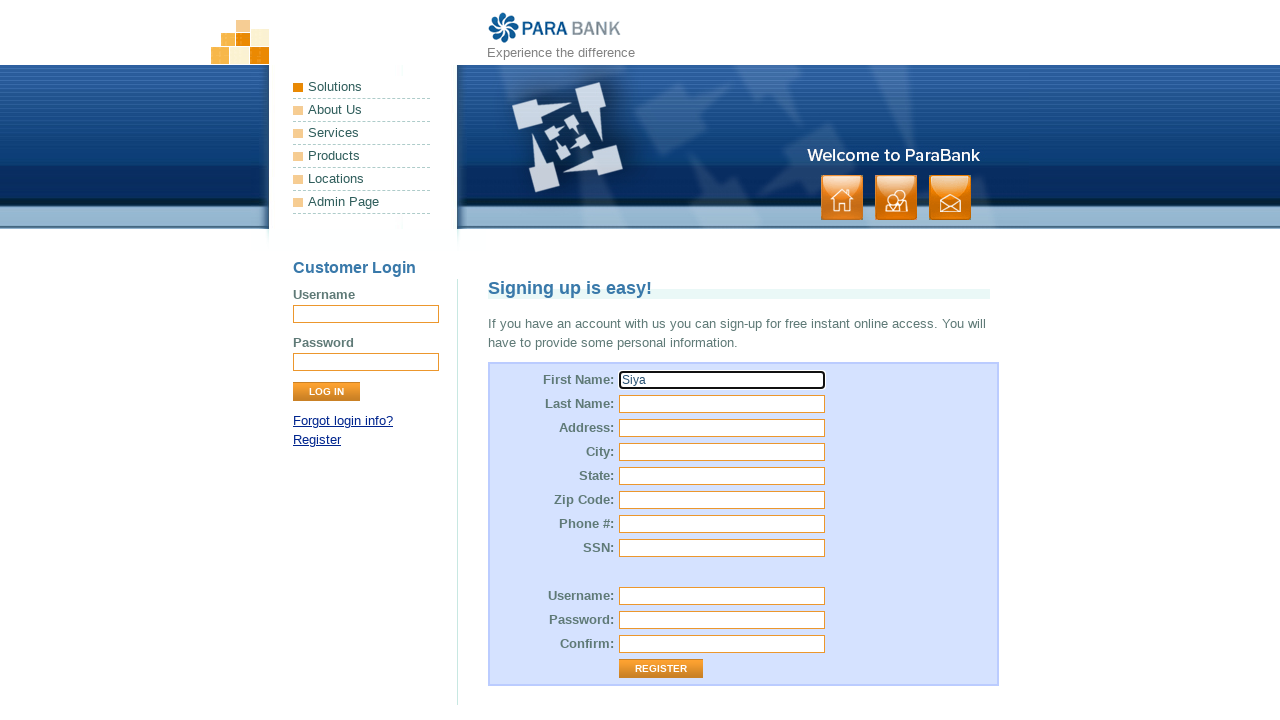

Filled last name field with 'Patel' on #customer\.lastName
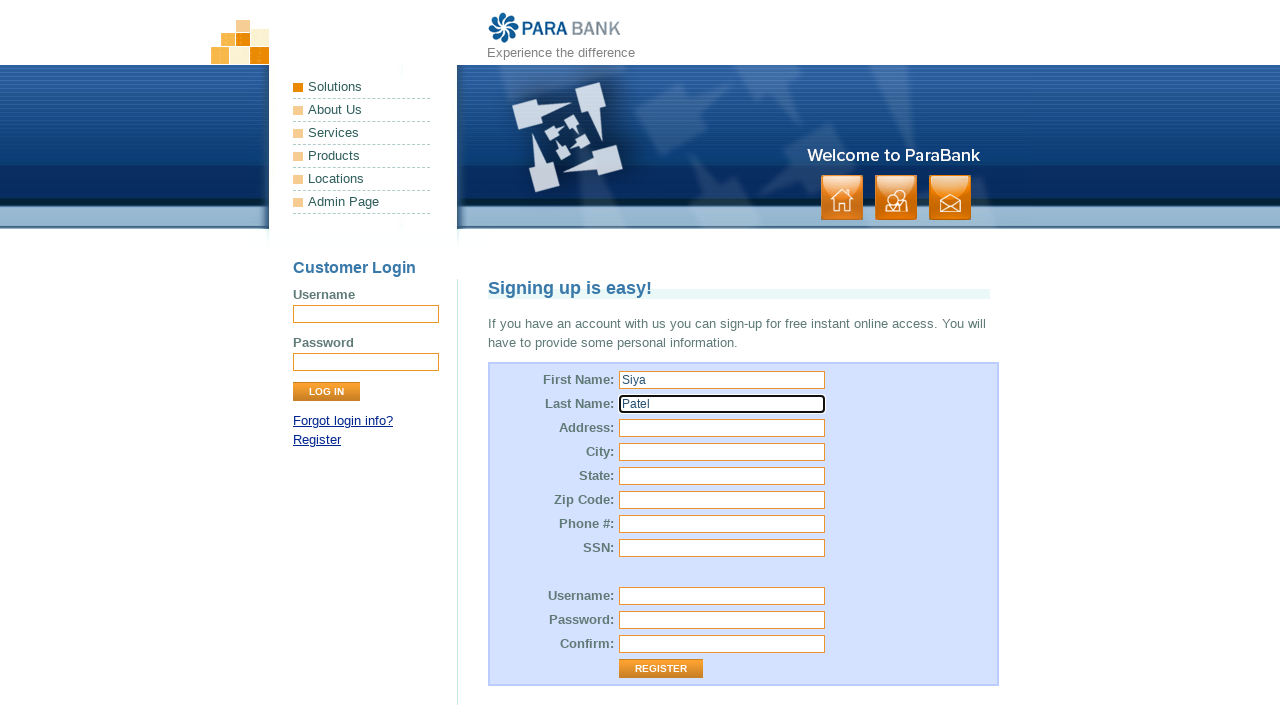

Filled street address field with 'Swati Bunglows' on input[name='customer.address.street']
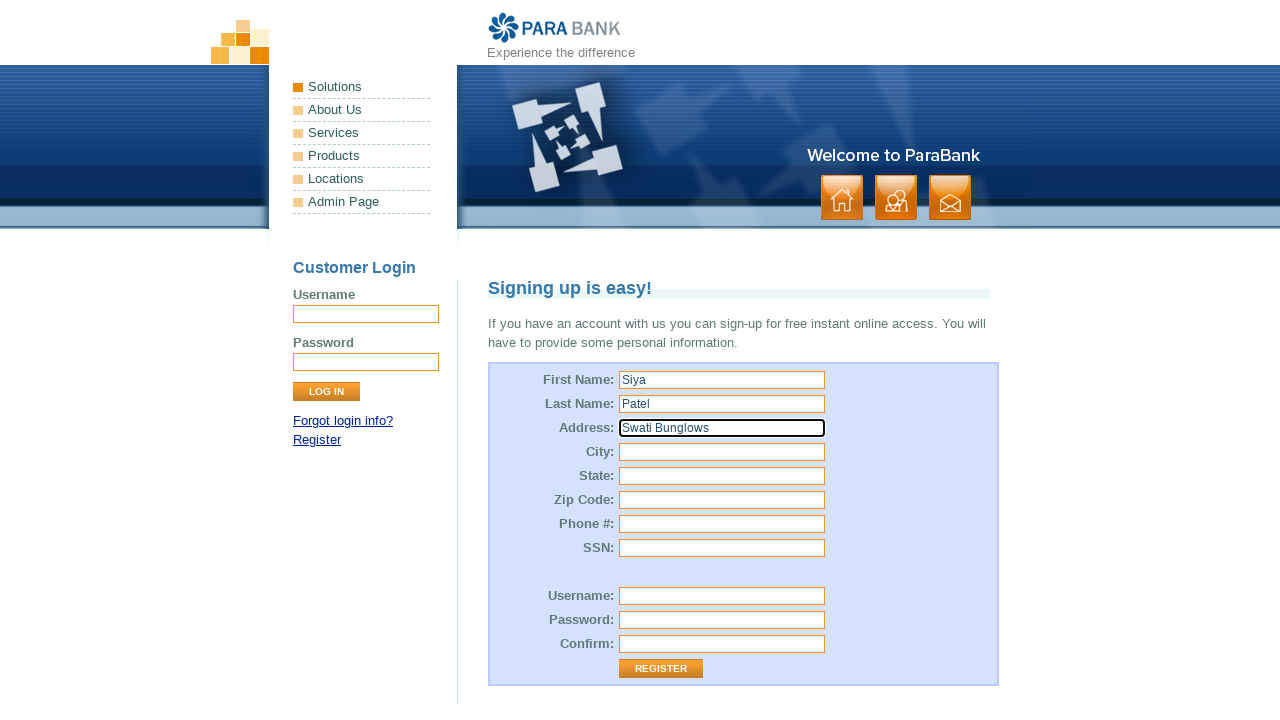

Filled city field with 'Ahmedabad' on input[name='customer.address.city']
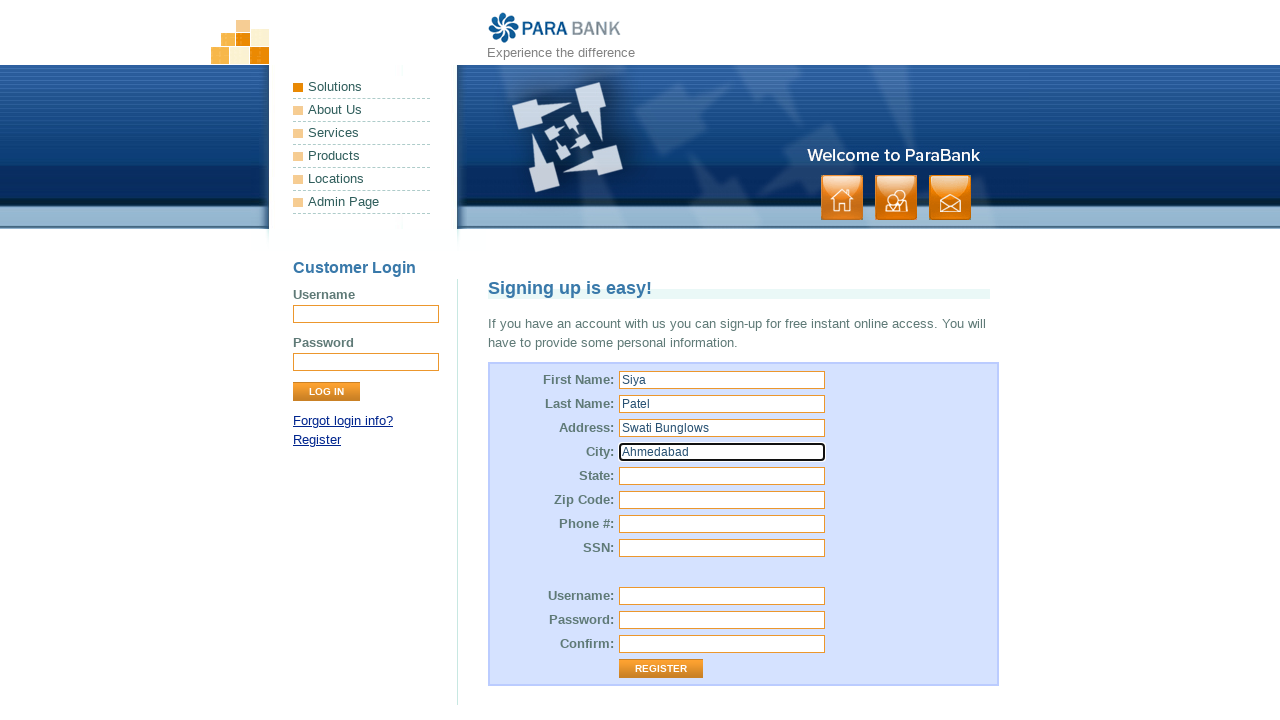

Filled state field with 'Gujarat' on input[name='customer.address.state']
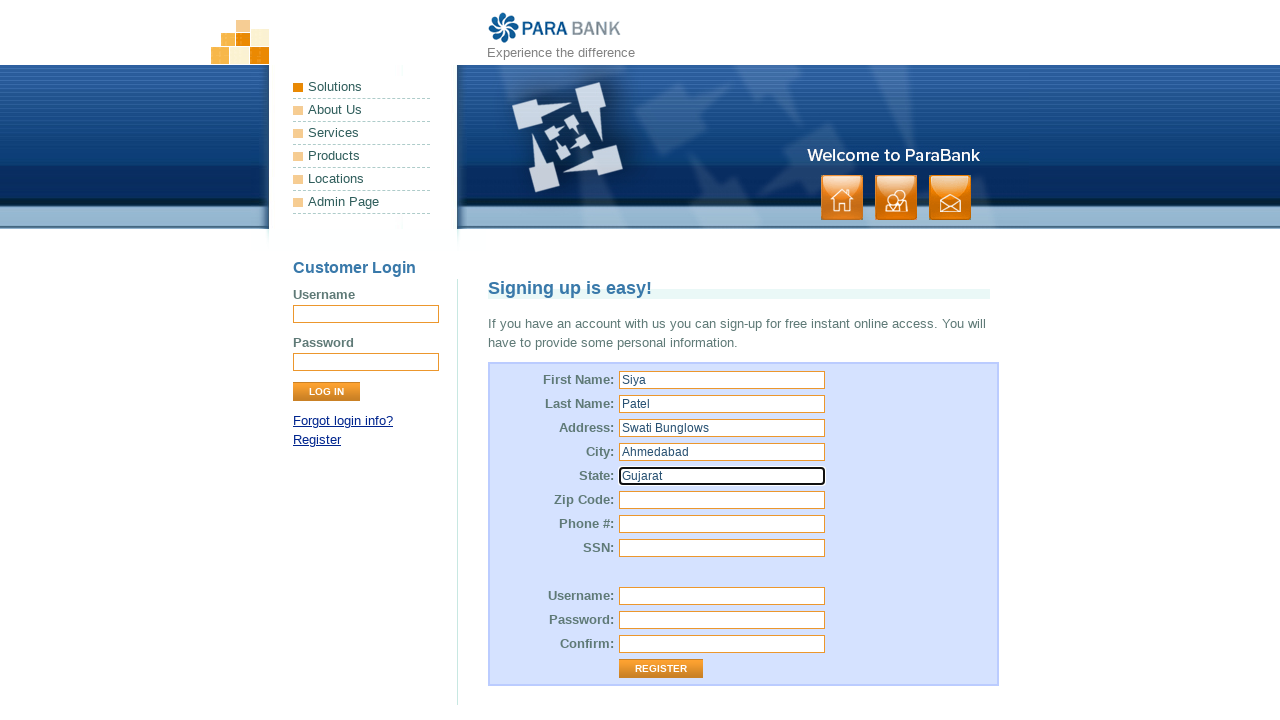

Filled zip code field with '380009' on #customer\.address\.zipCode
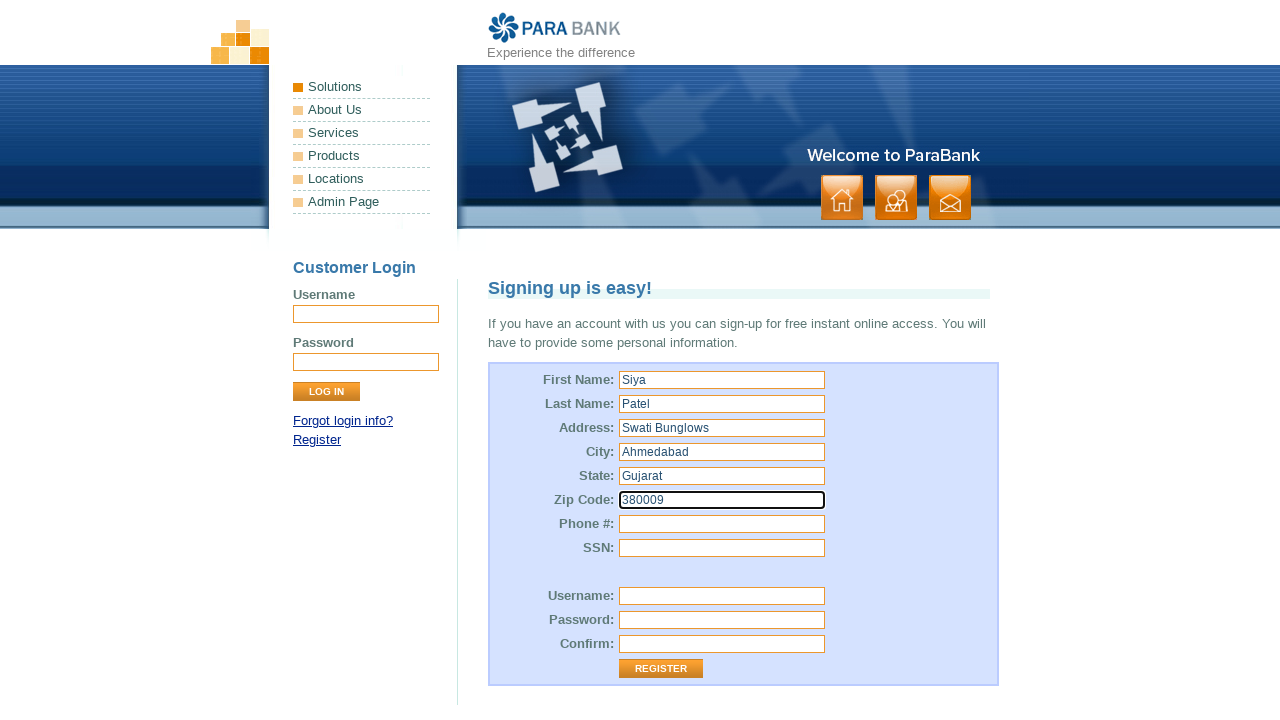

Filled phone number field with '9956077940' on #customer\.phoneNumber
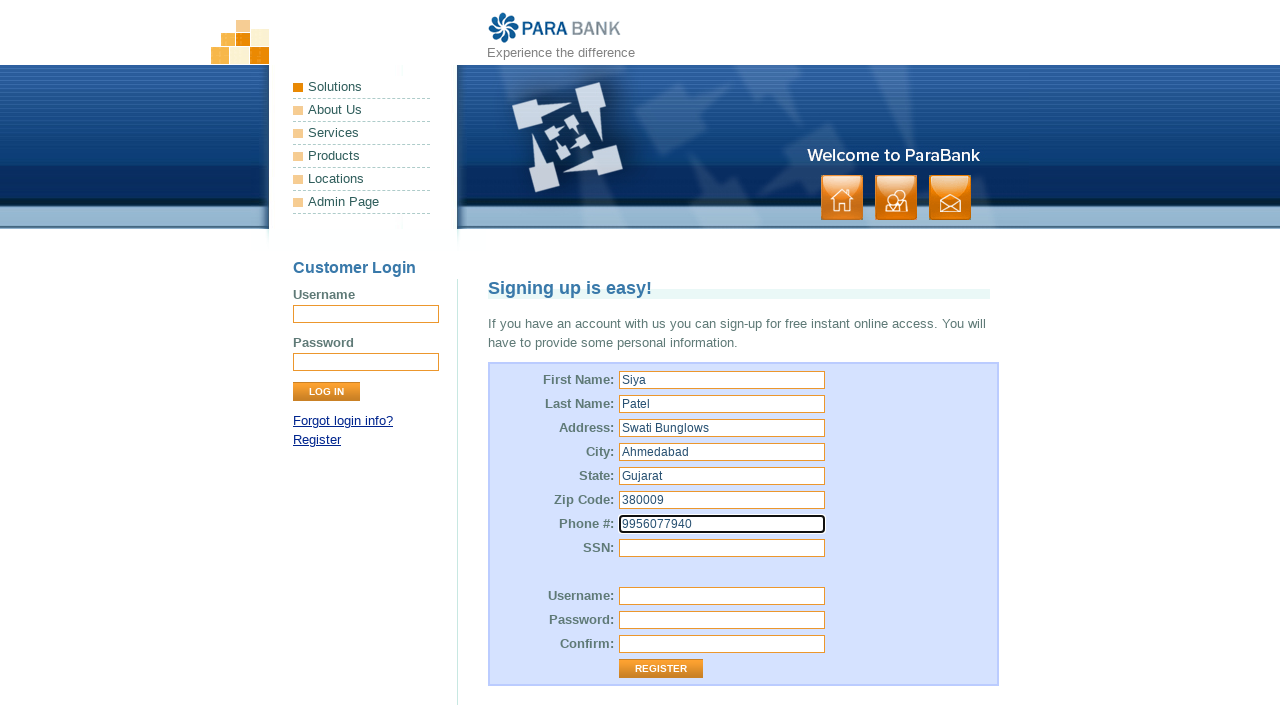

Filled SSN field with '345-45-6575' on input[name='customer.ssn']
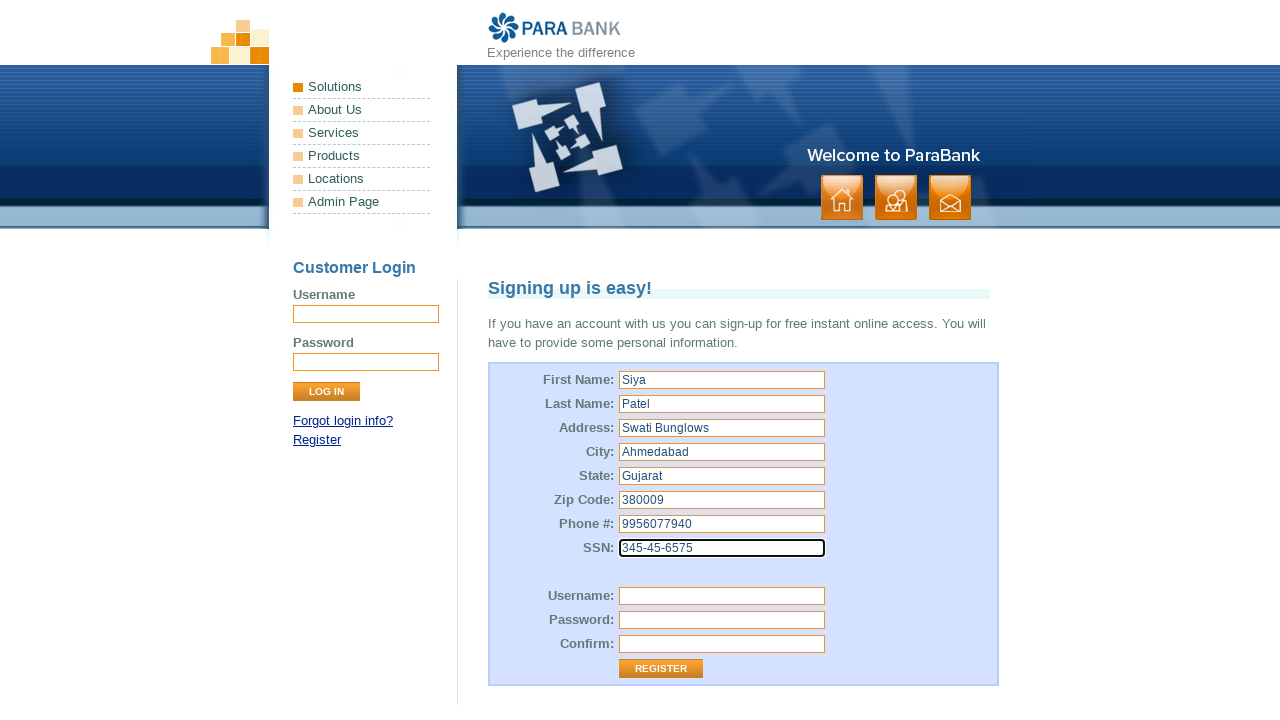

Filled username field with 'siya012' on #customer\.username
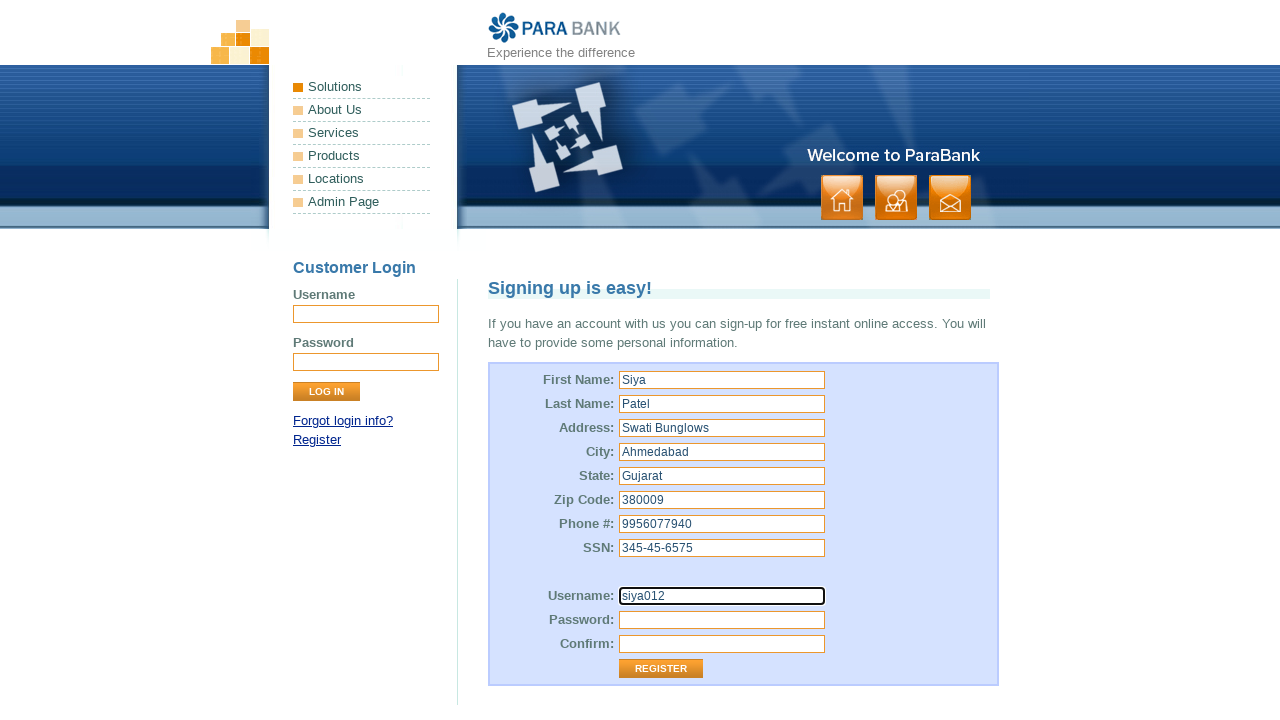

Filled password field with 'spatel123' on #customer\.password
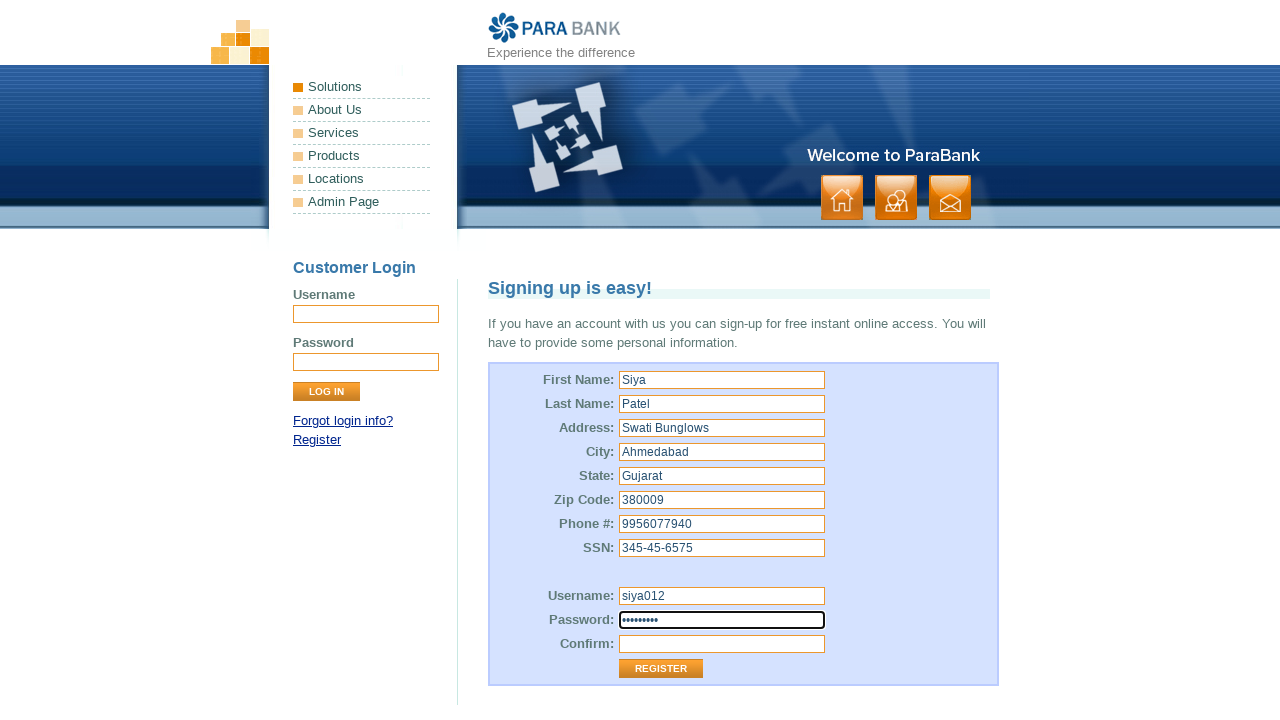

Filled repeated password field with 'spatel123' on #repeatedPassword
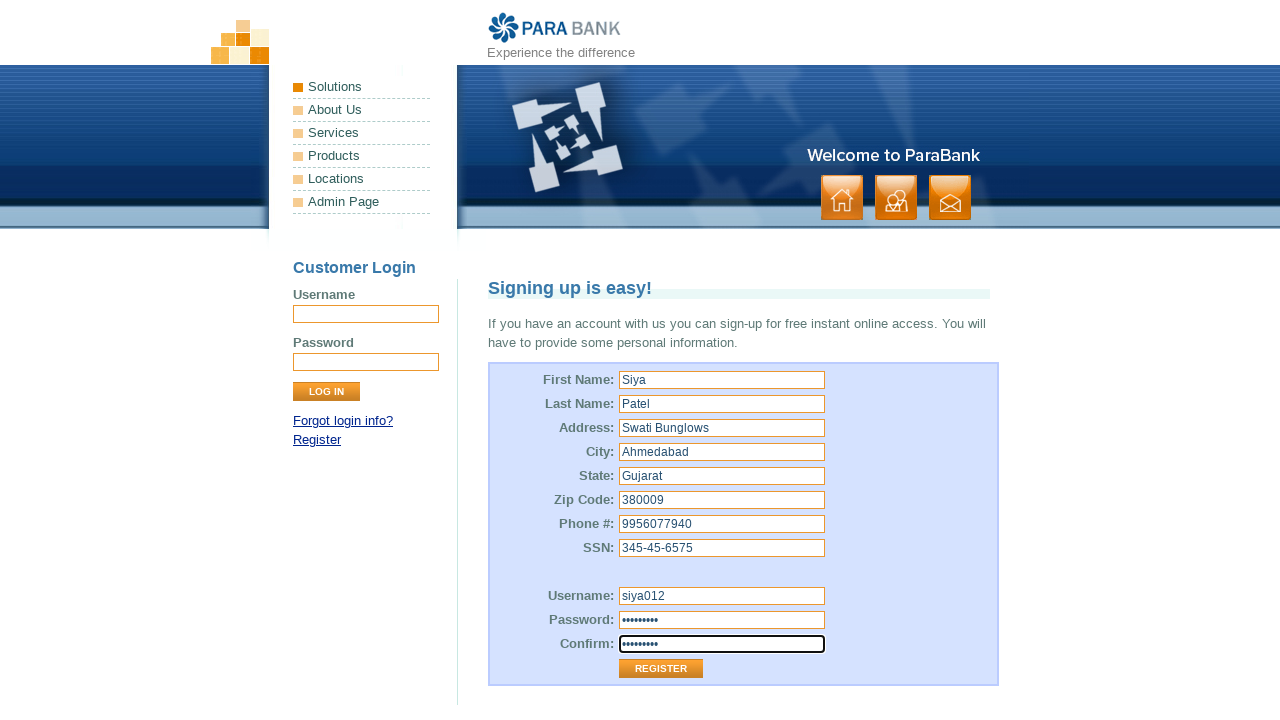

Clicked Register button to submit registration form at (661, 669) on input[value='Register']
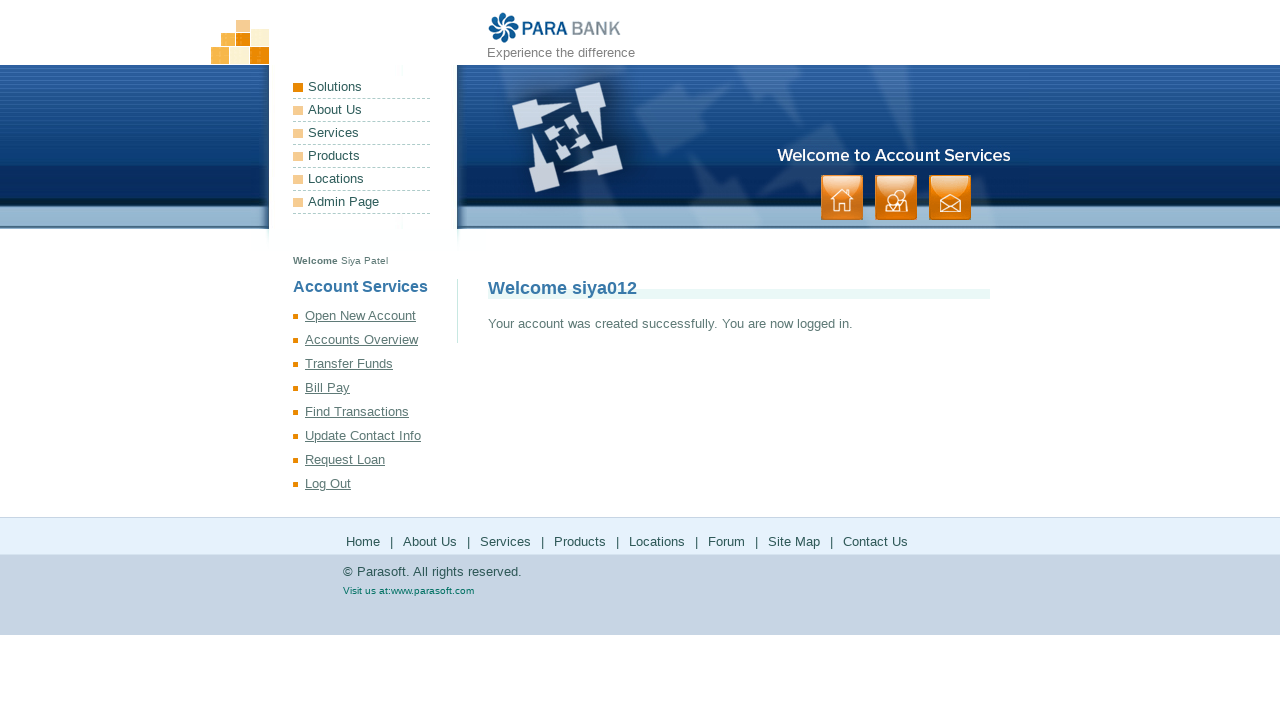

Registration successful - account created and user logged in
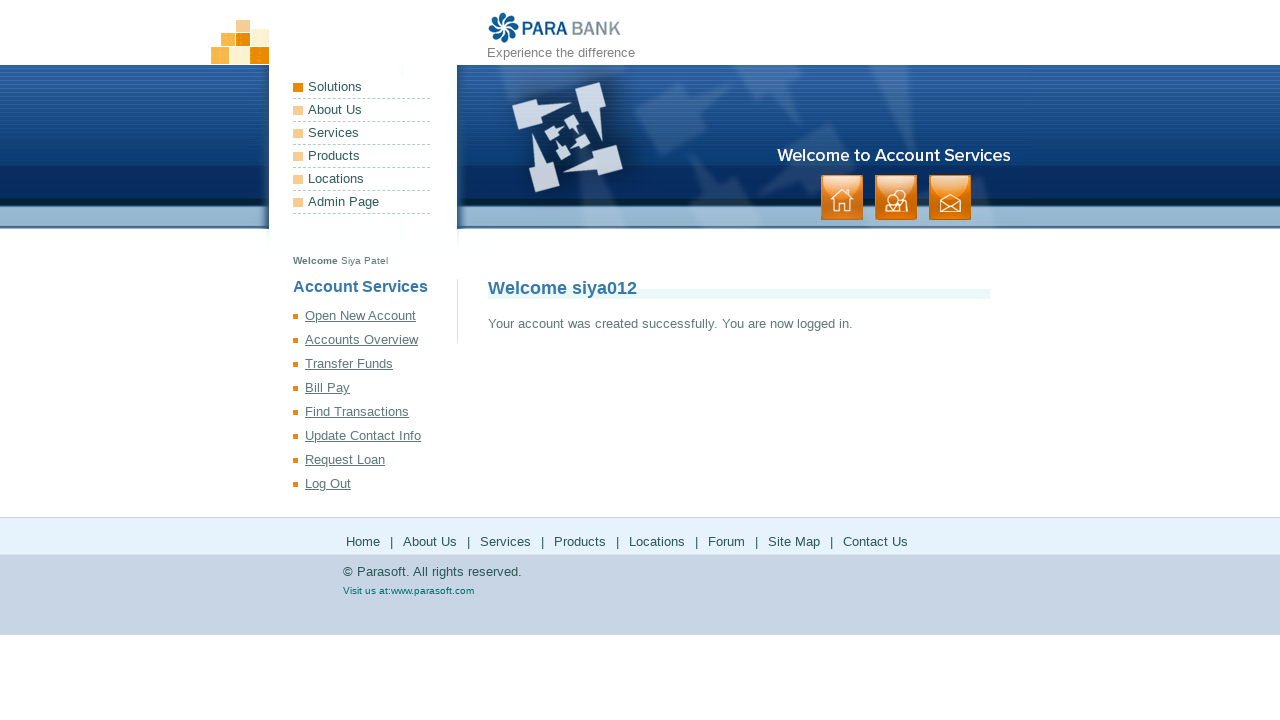

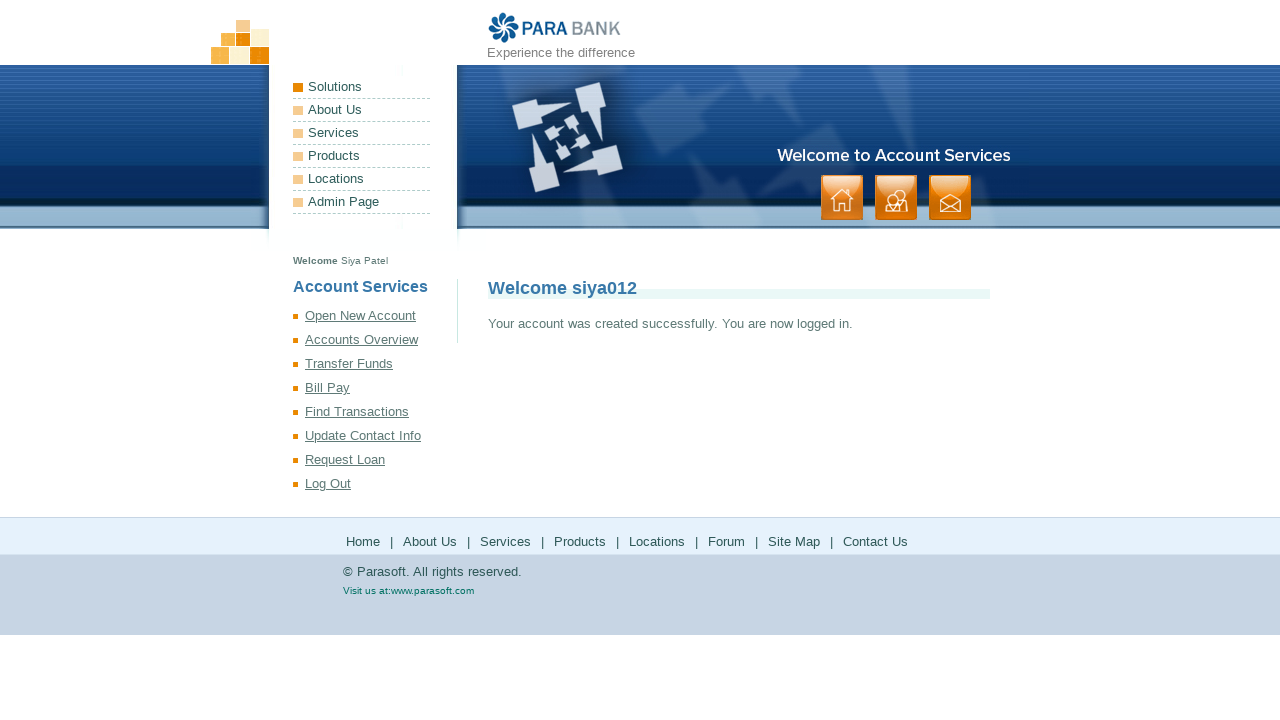